Tests location selection functionality on a property listing demo site by clicking a dropdown, typing "Vietnam" as a location, and selecting the matching result from the dropdown list.

Starting URL: https://techydevs.com/demos/themes/html/listhub-demo/listhub/index.html

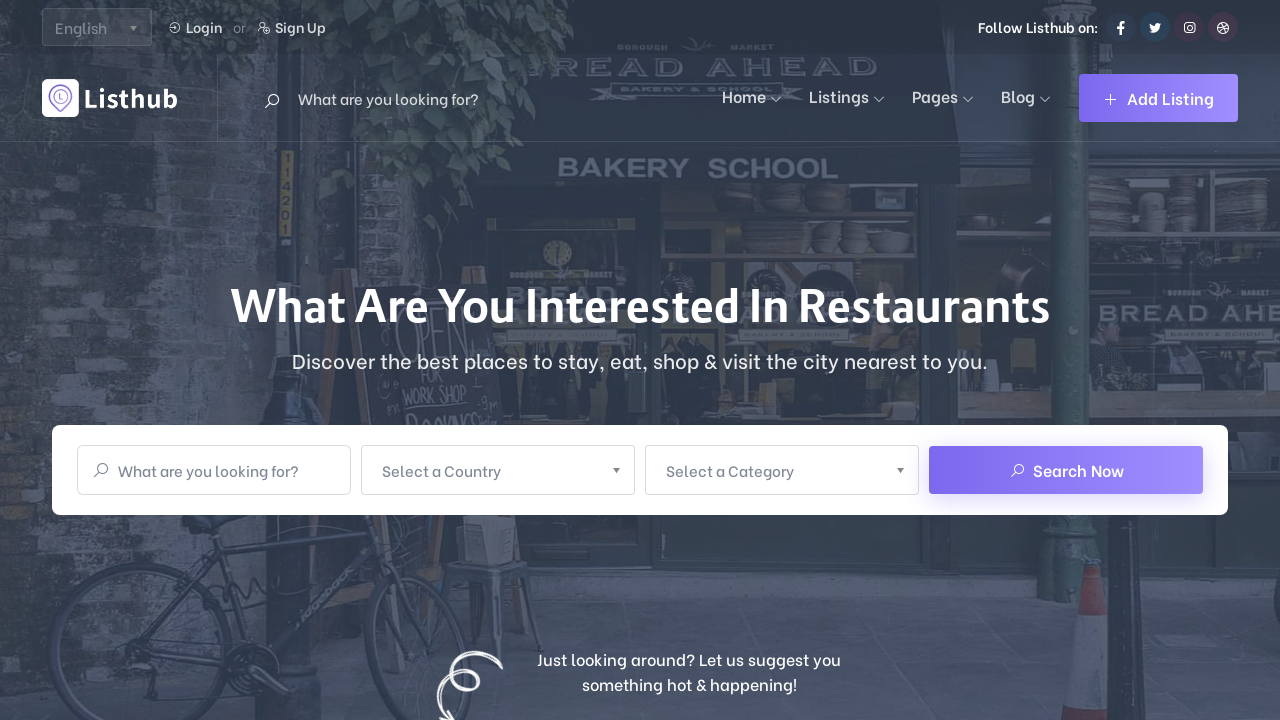

Clicked location dropdown selector to open it at (498, 470) on xpath=/html/body/section[1]/div[3]/div/div/div[2]/div[2]/div/a
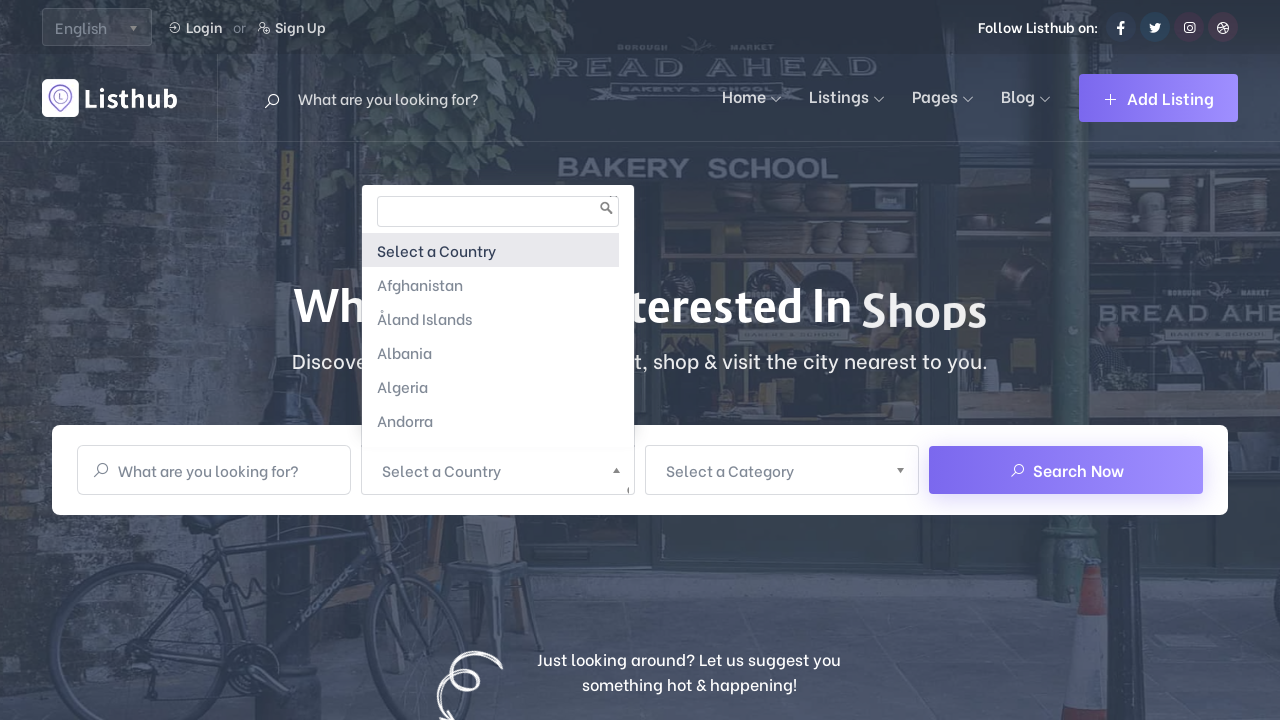

Location dropdown input field loaded
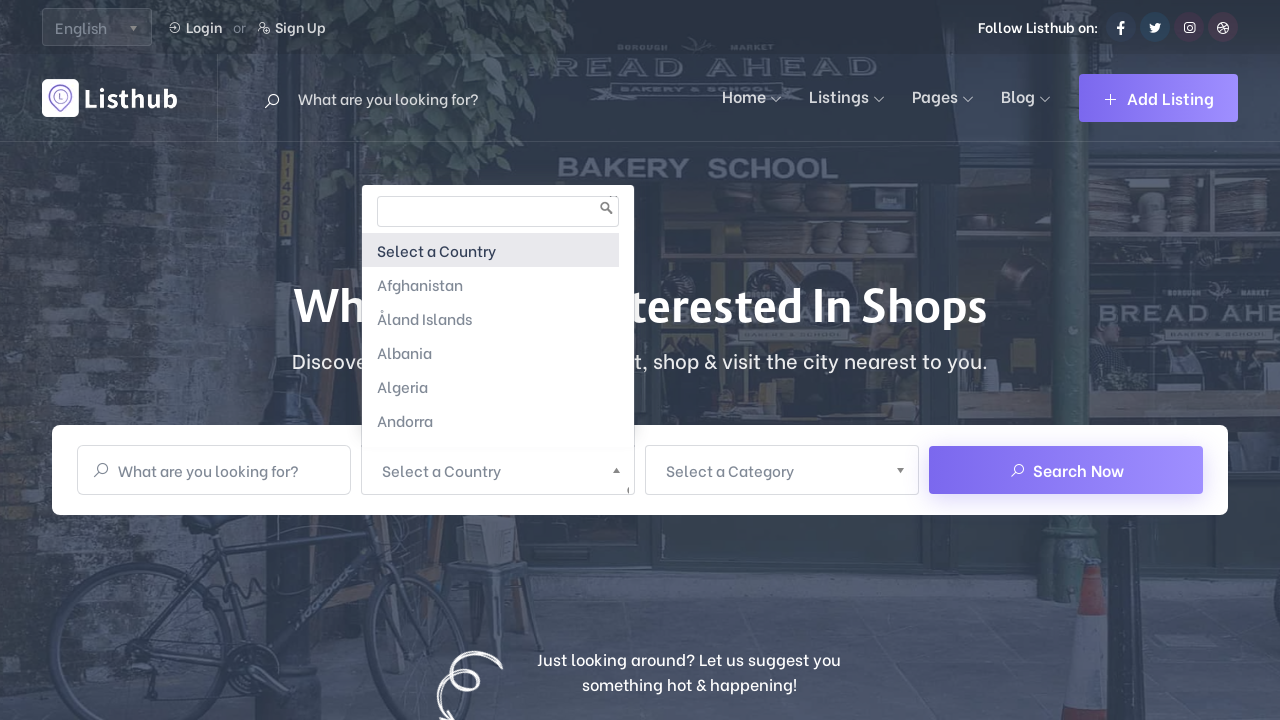

Typed 'Vietnam' into location search field on xpath=/html/body/section[1]/div[3]/div/div/div[2]/div[2]/div/div/div/input
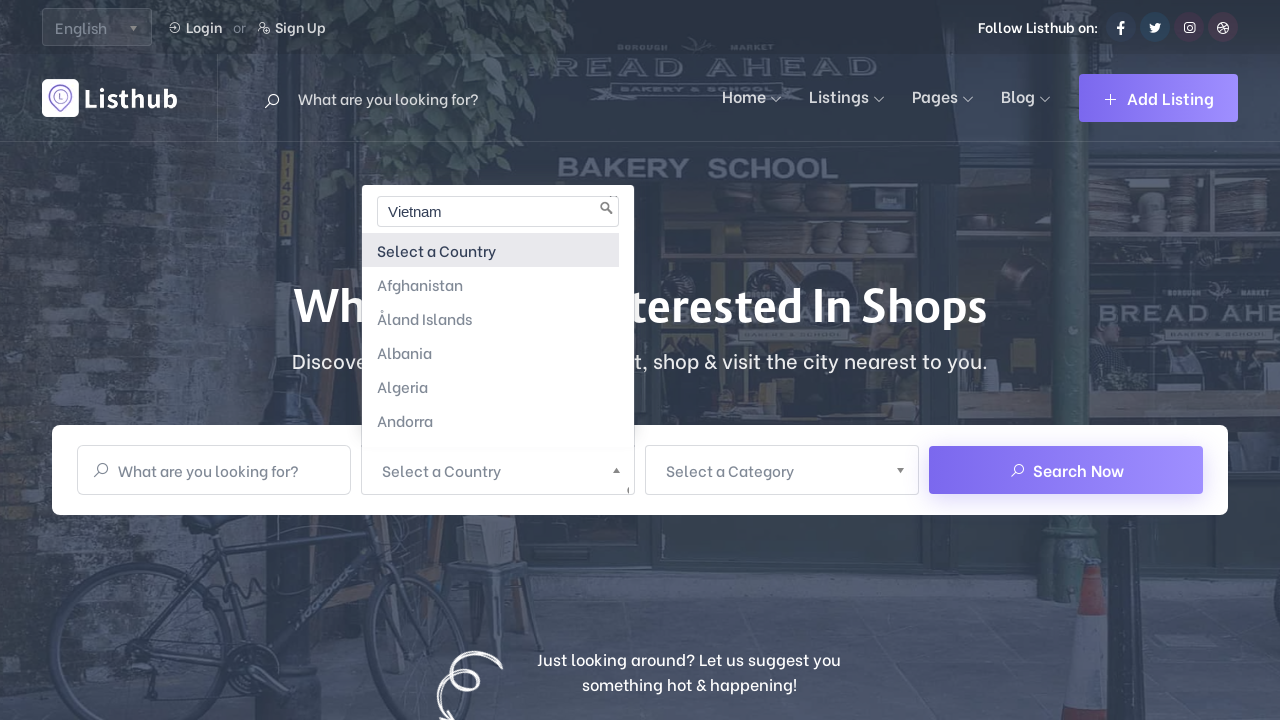

Location suggestion dropdown appeared
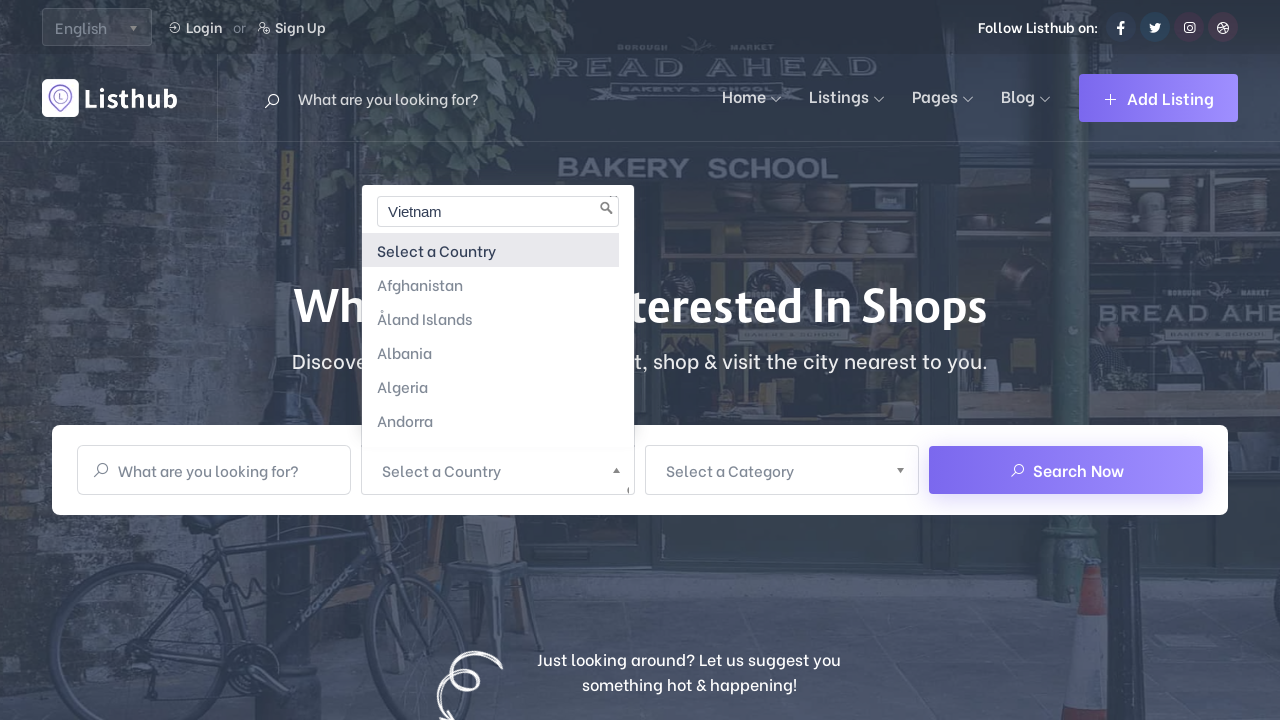

Selected Vietnam from dropdown suggestion list at (490, 250) on xpath=/html/body/section[1]/div[3]/div/div/div[2]/div[2]/div/div/ul/li
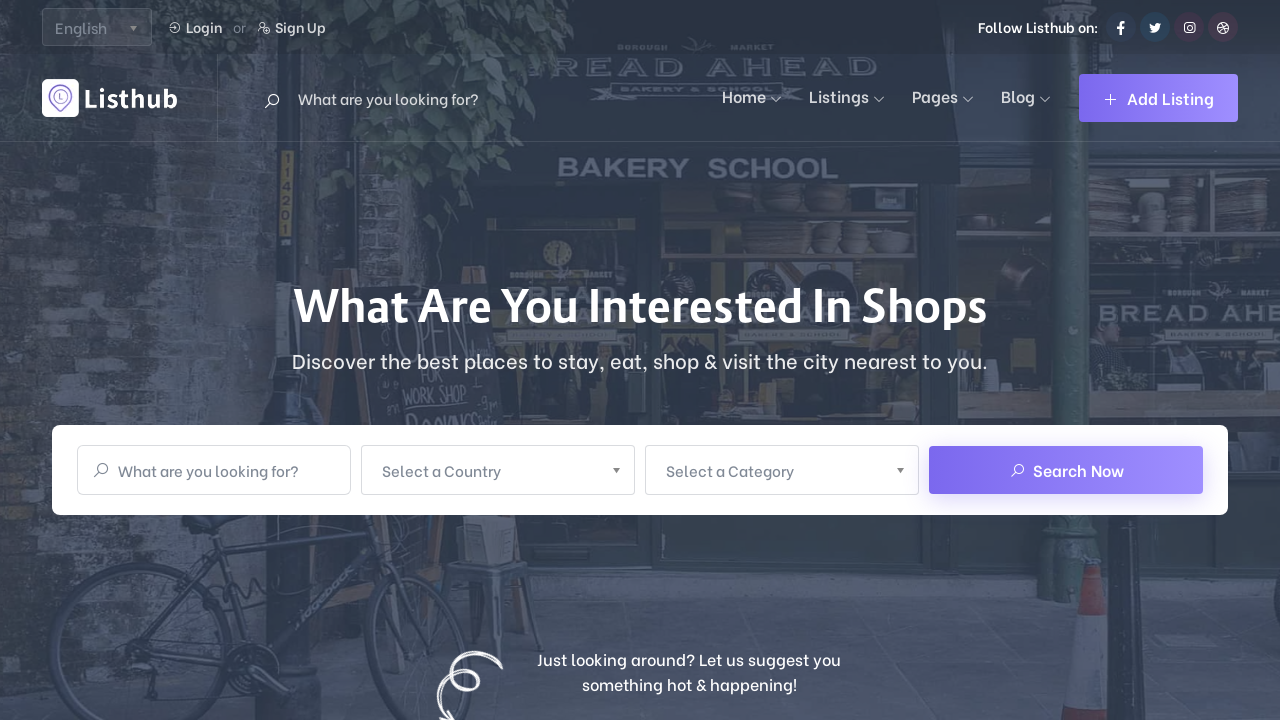

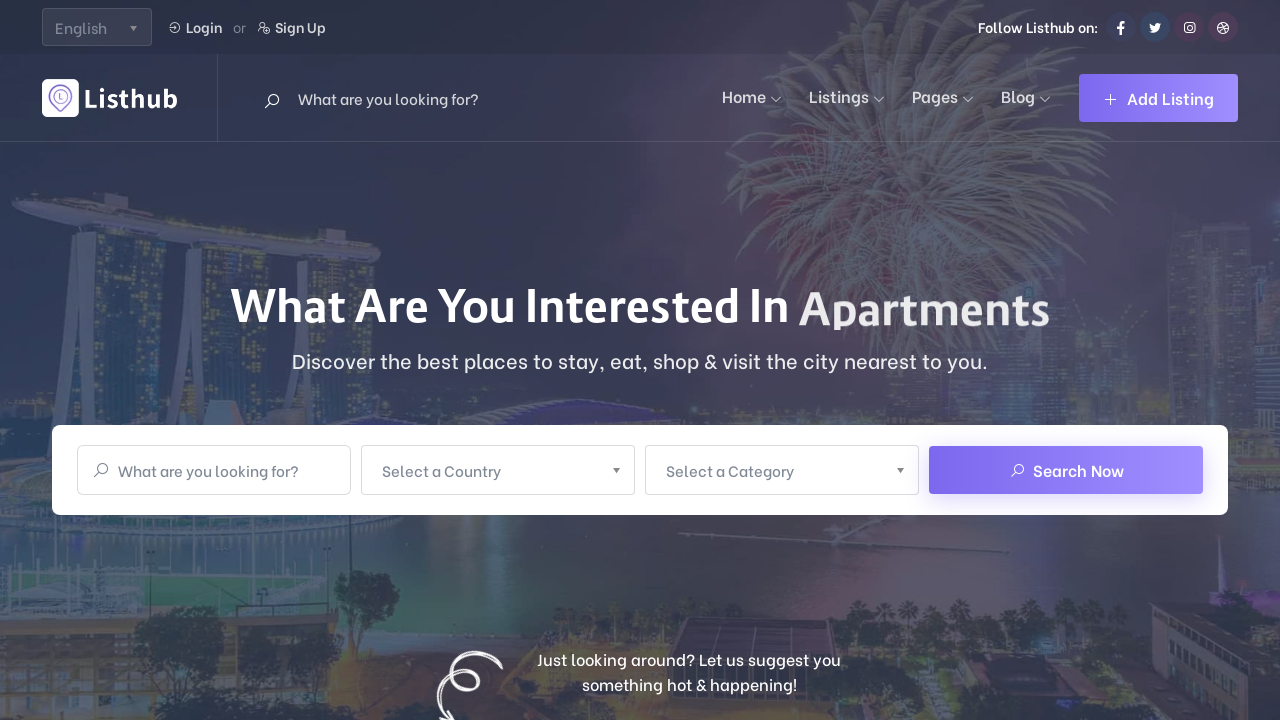